Navigates to Alura website and verifies the page title

Starting URL: http://www.alura.com.br

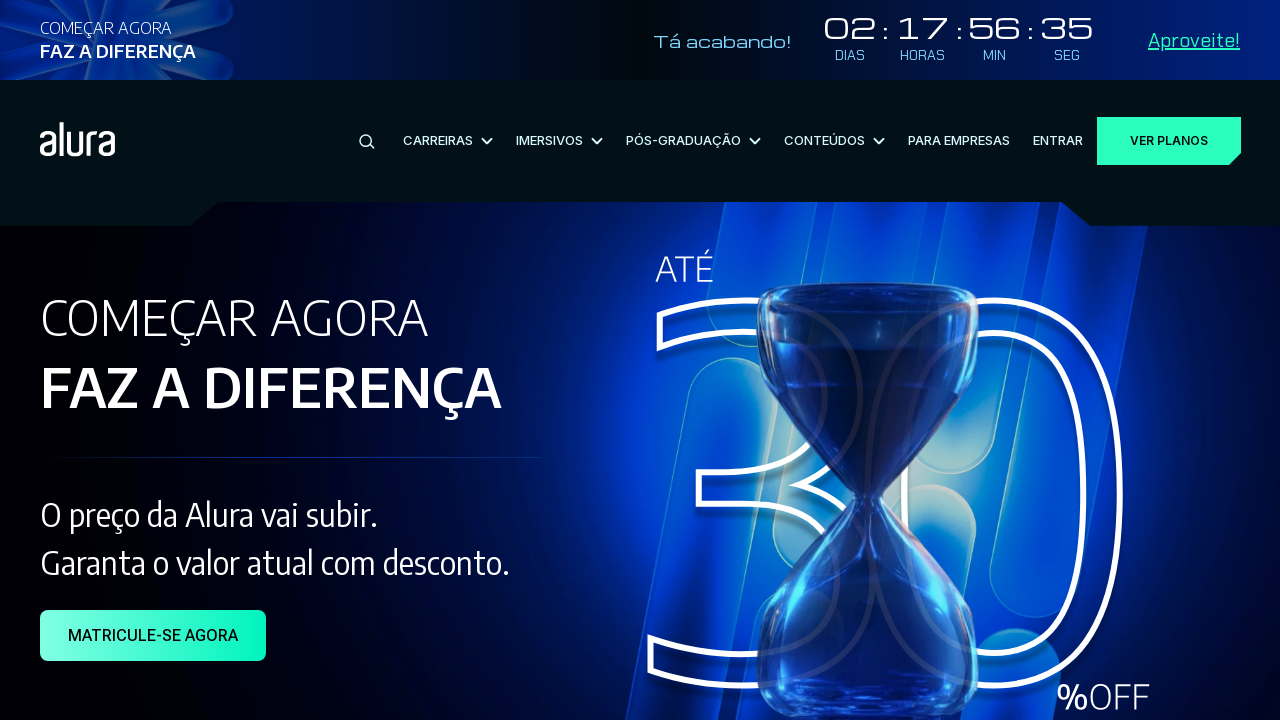

Navigated to Alura website
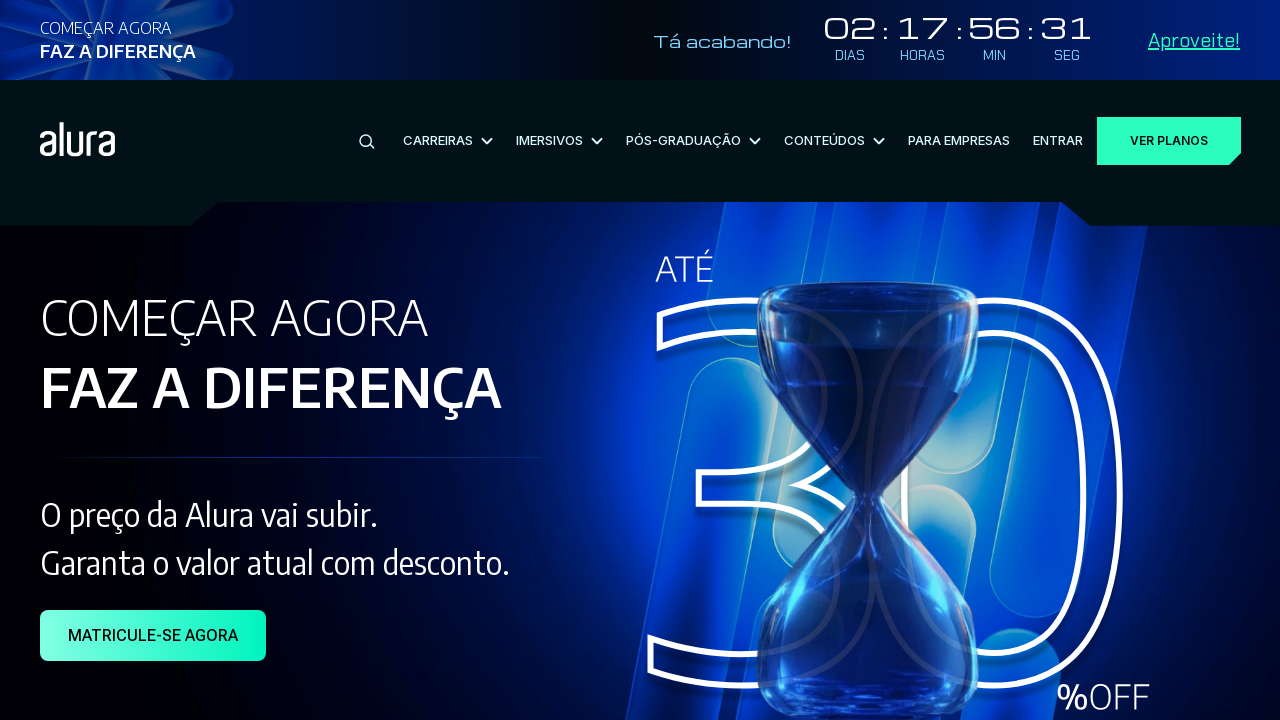

Verified page title is 'Alura | Cursos online de Tecnologia'
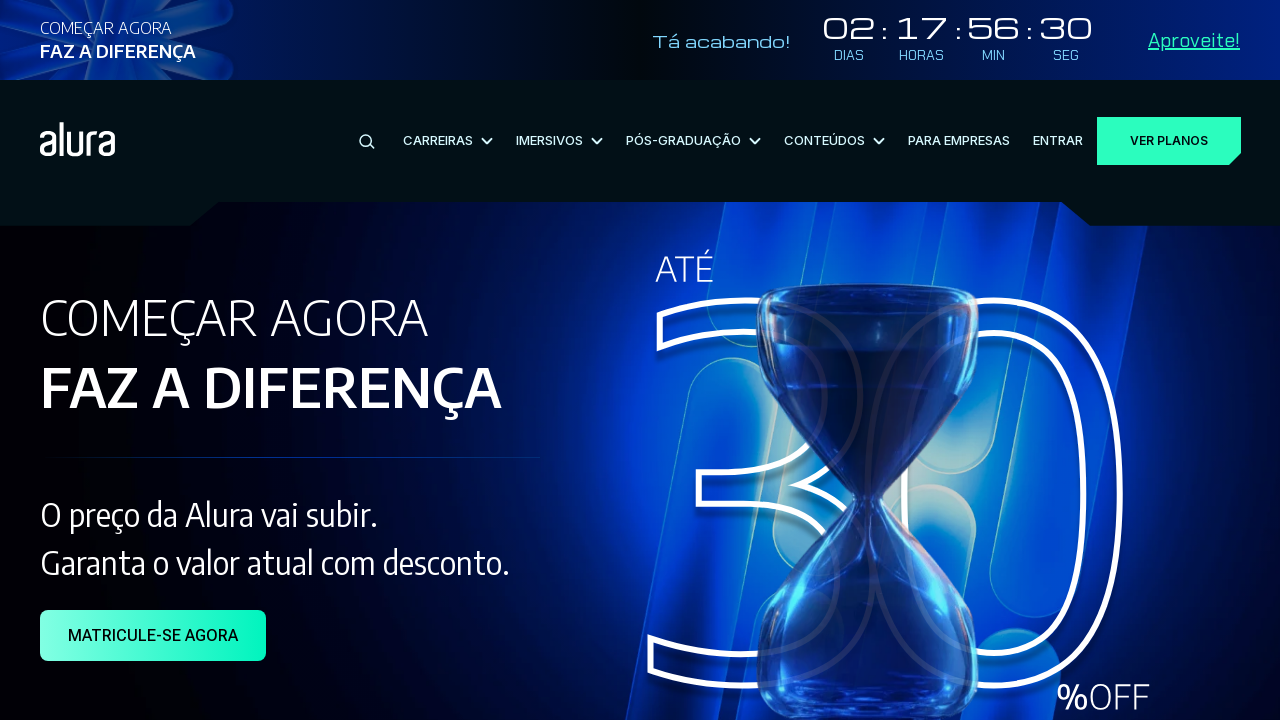

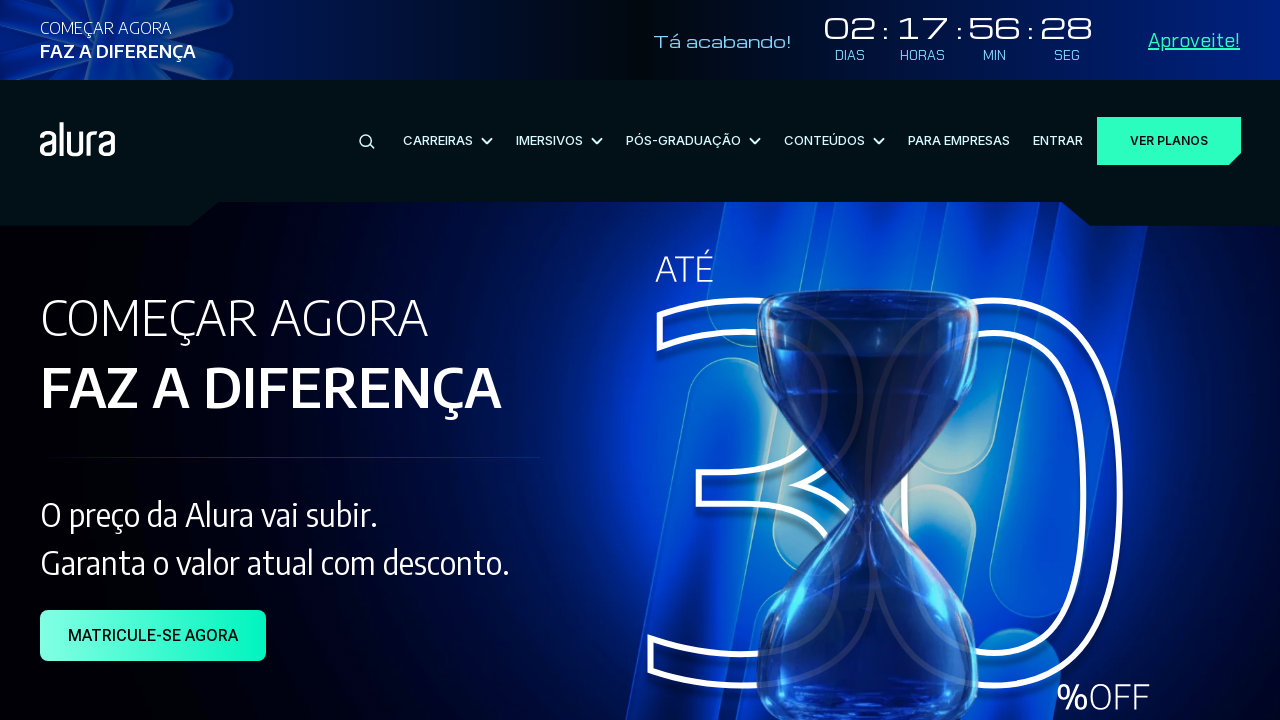